Automates searching for cultivated chickpea SNP data by selecting crop type, radio button, dropdowns, entering a gene ID, and submitting the search form.

Starting URL: https://cegresources.icrisat.org/cicerseq/?page_id=3605

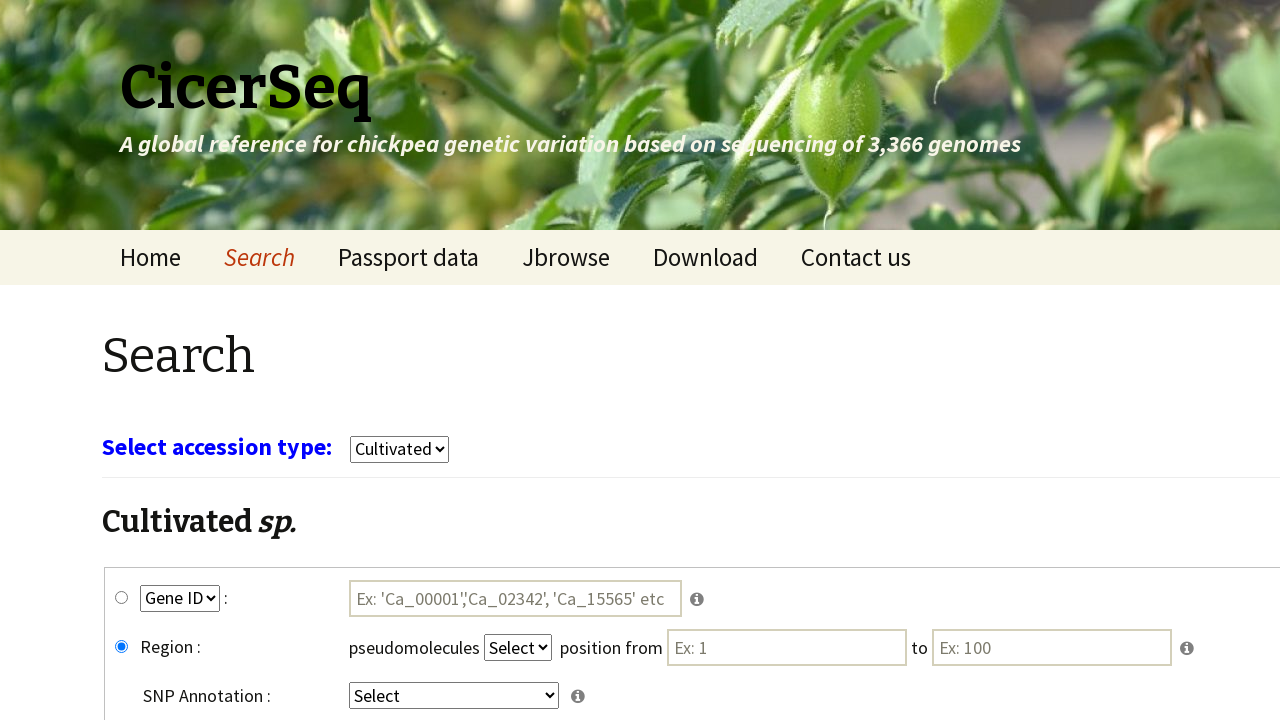

Waited 3 seconds for page to load
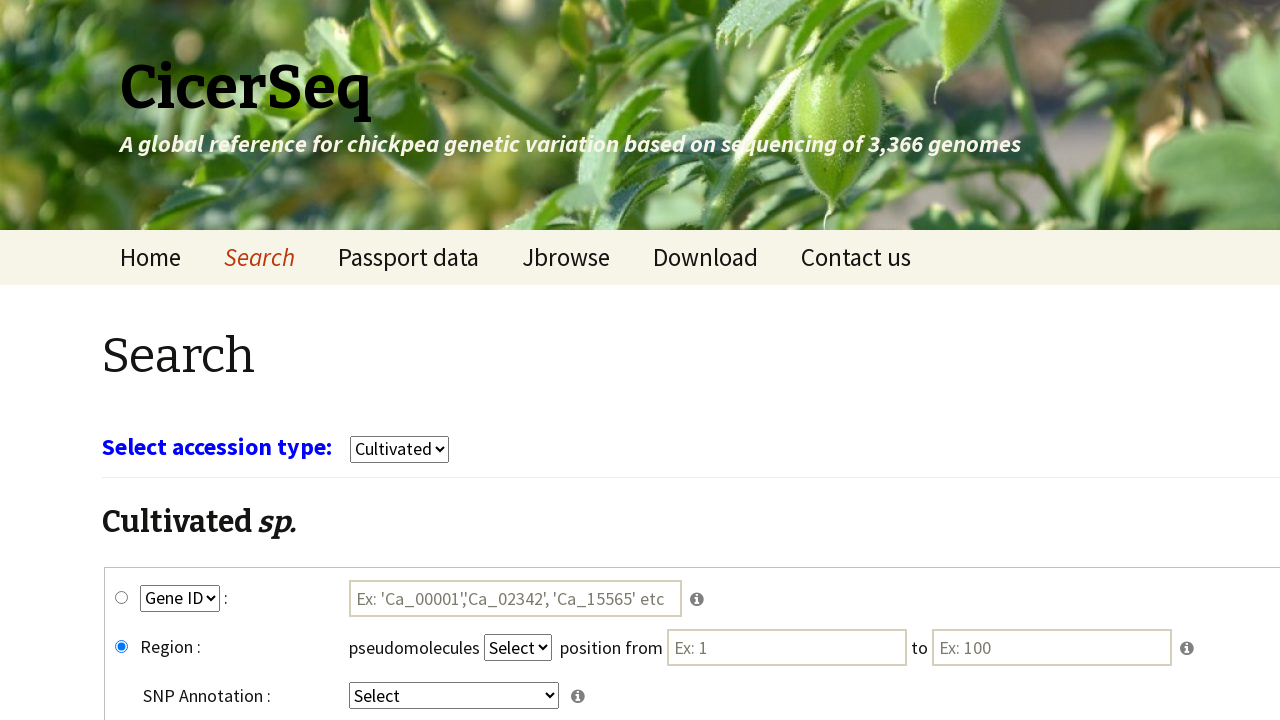

Selected 'cultivars' from crop type dropdown on select[name='select_crop']
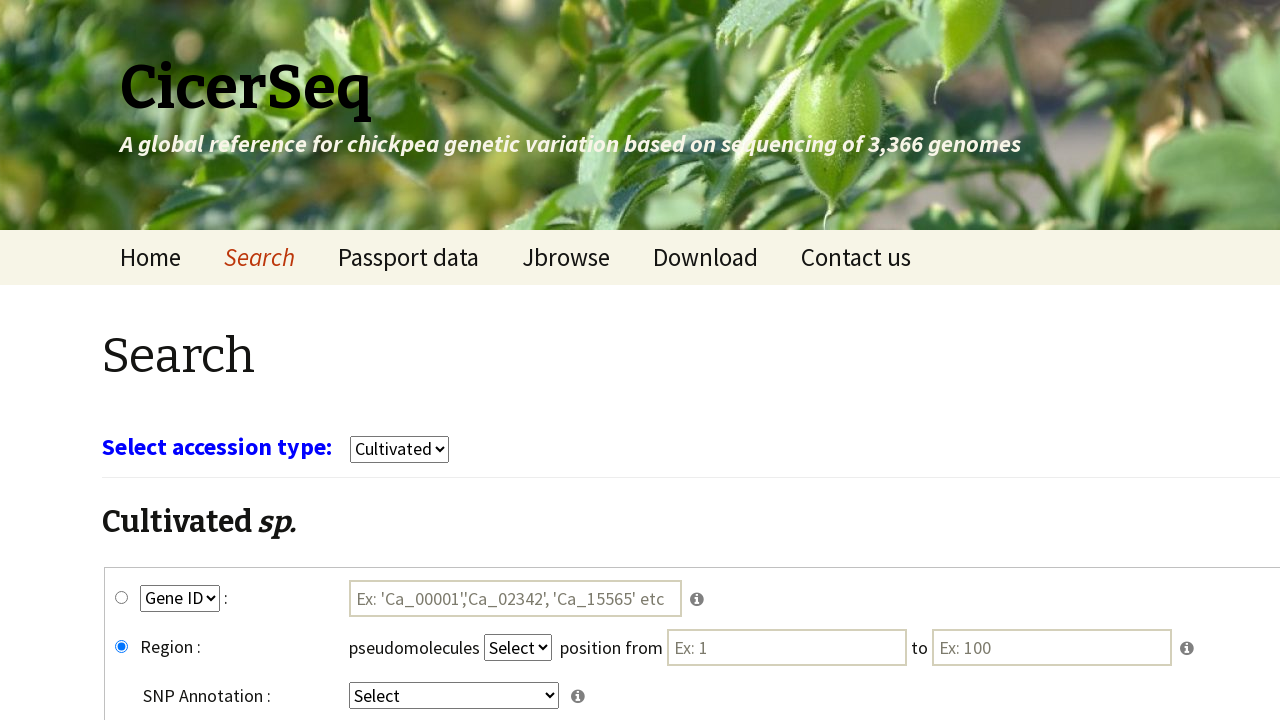

Clicked gene_snp radio button at (122, 598) on #gene_snp
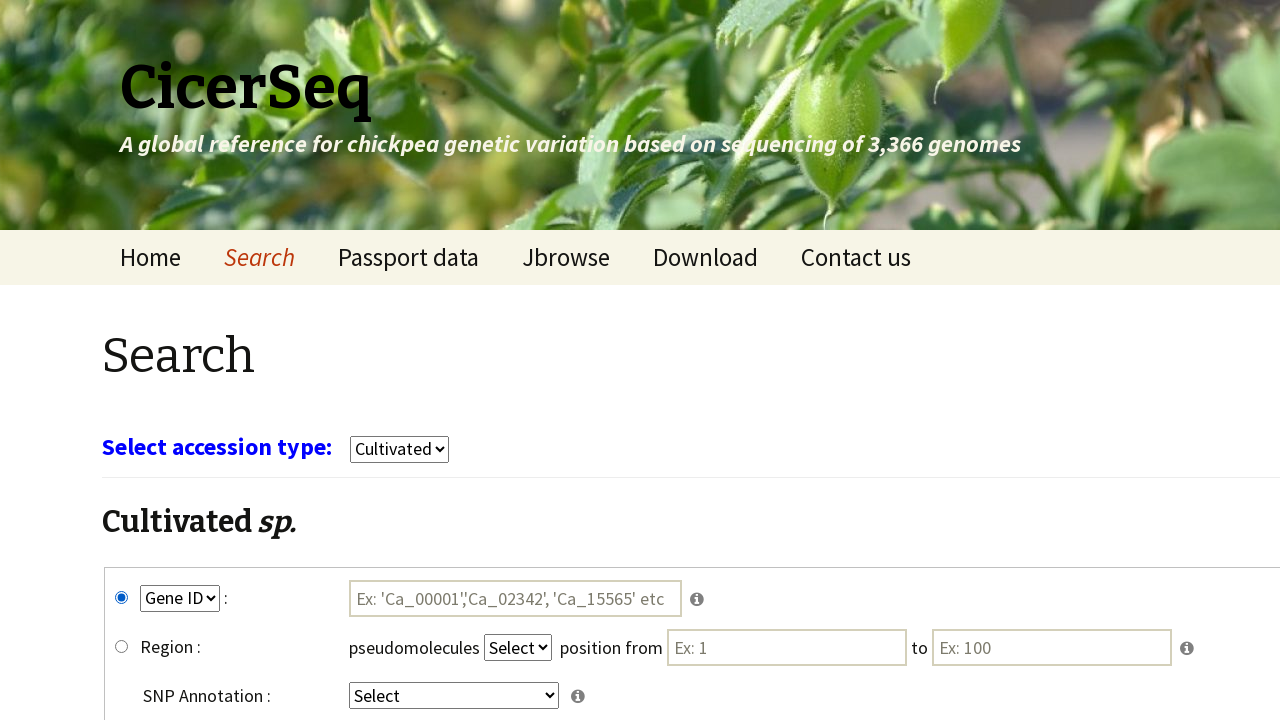

Selected 'GeneID' from key1 dropdown on select[name='key1']
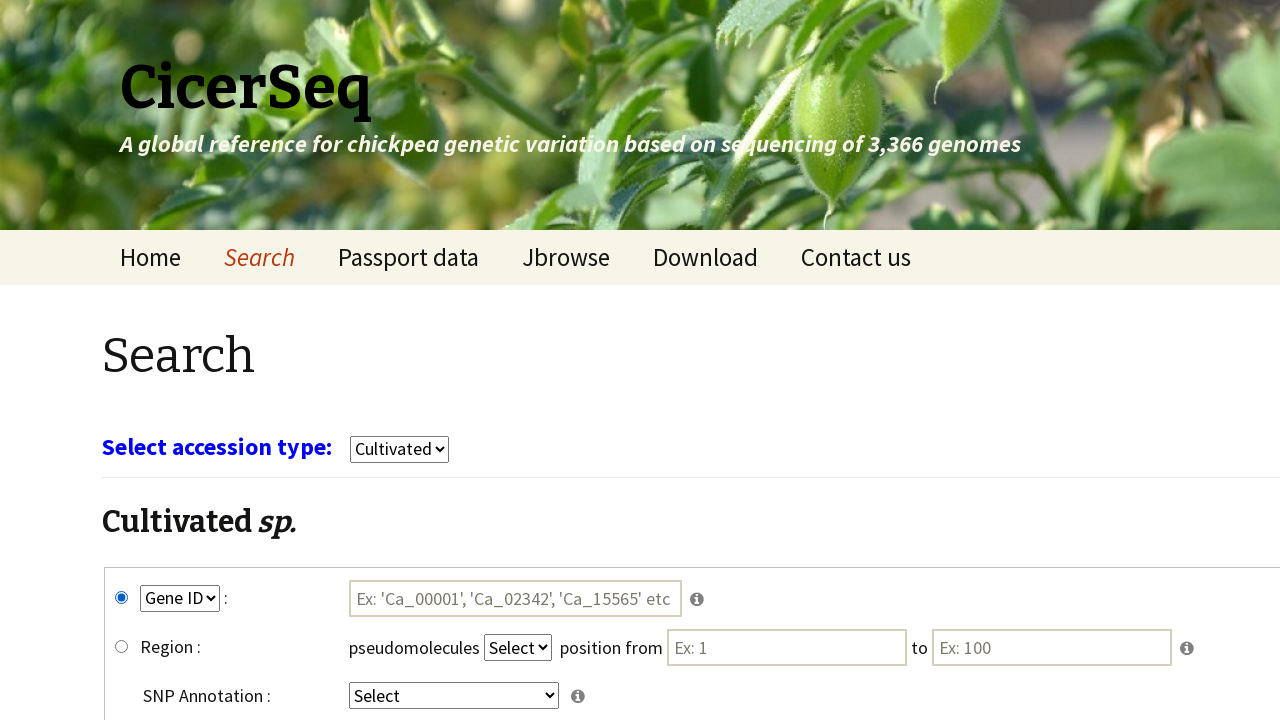

Selected 'intergenic' from key4 dropdown on select[name='key4']
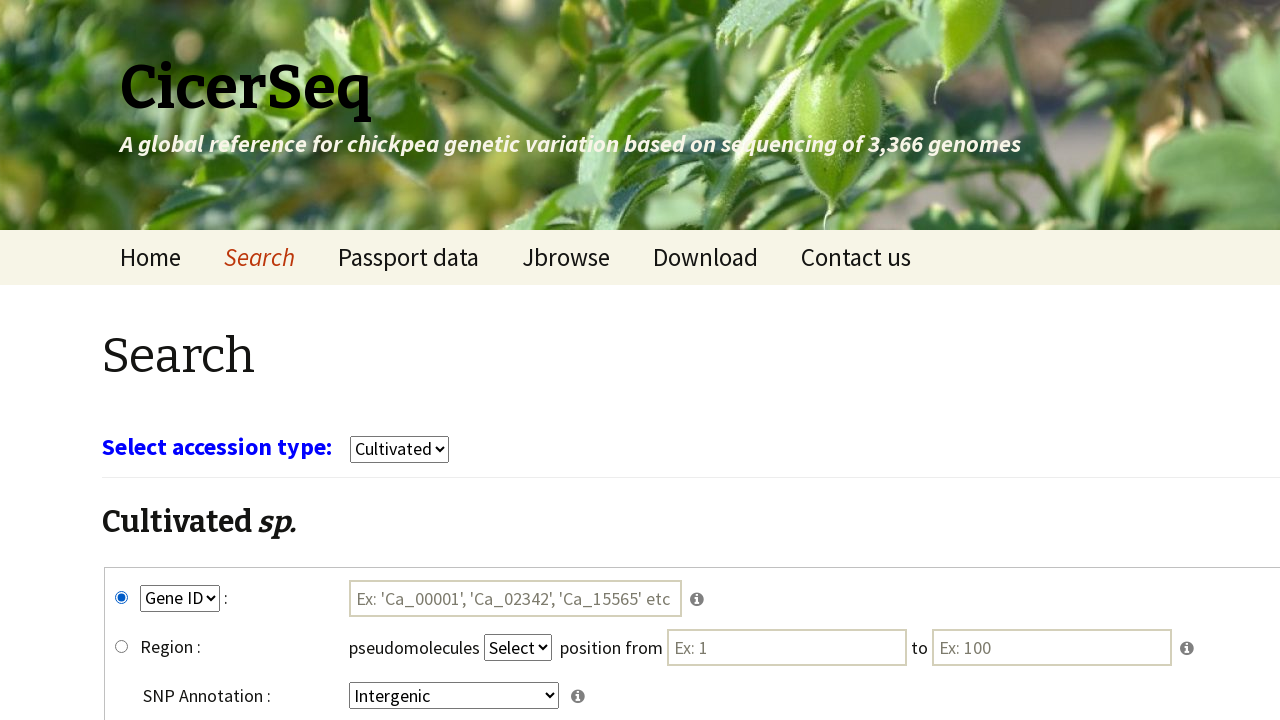

Entered gene ID 'Ca_00004' in search field on #tmp1
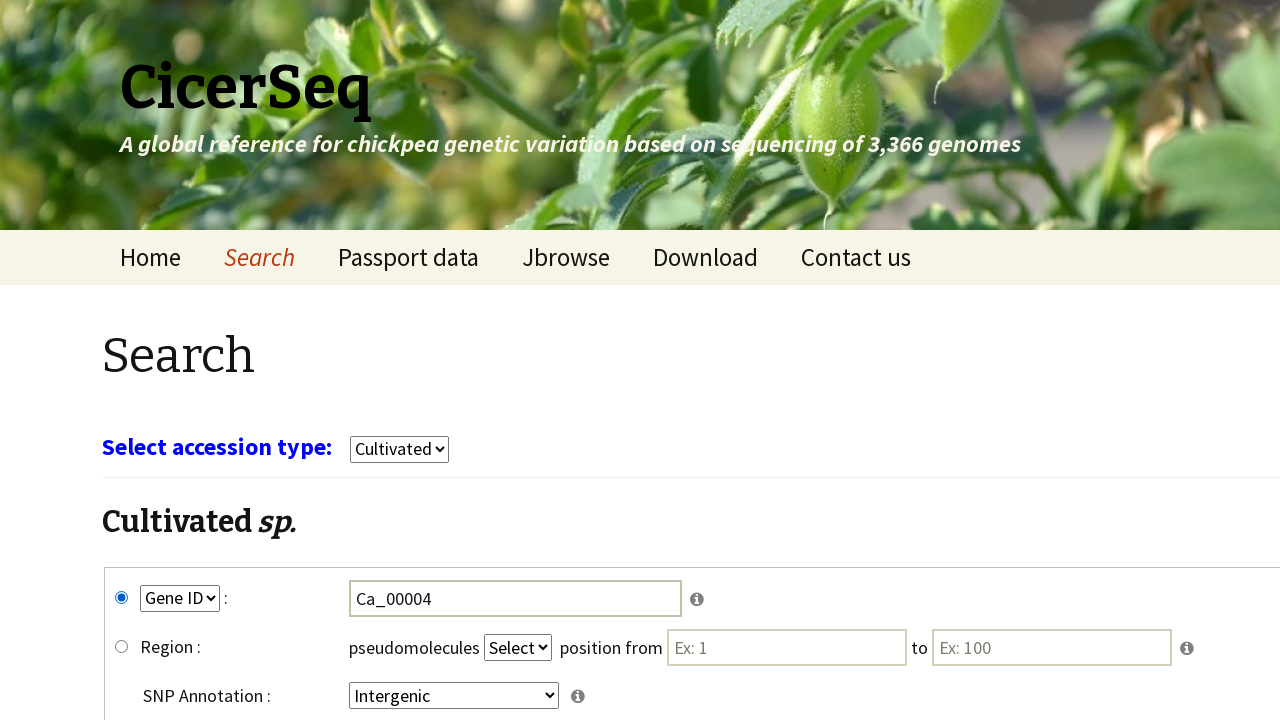

Clicked search button to submit form at (788, 573) on input[name='submit']
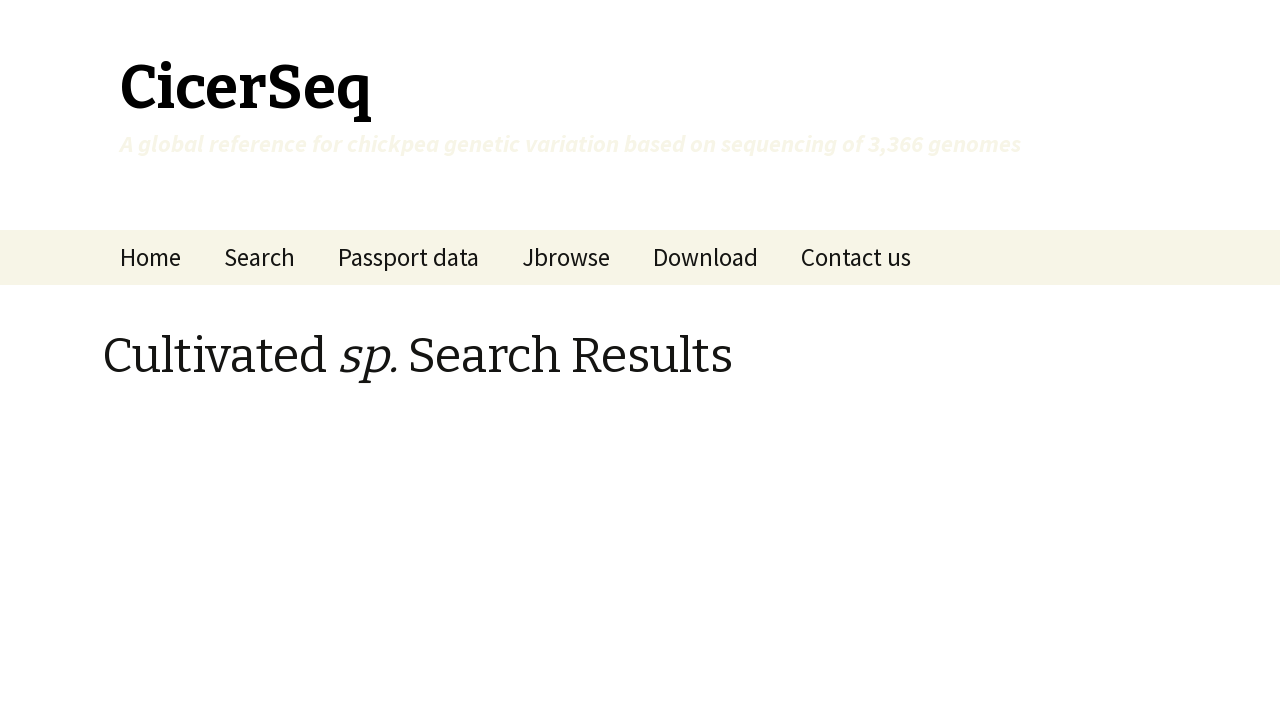

Waited 5 seconds for search results to load
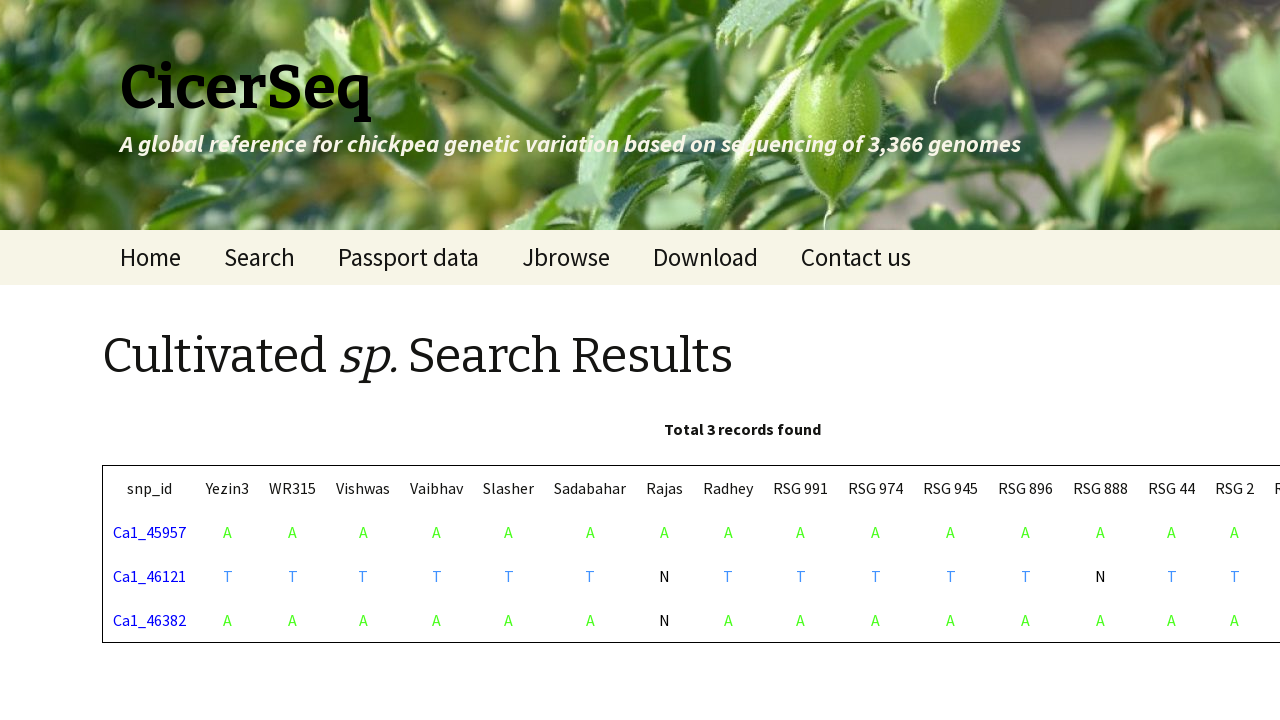

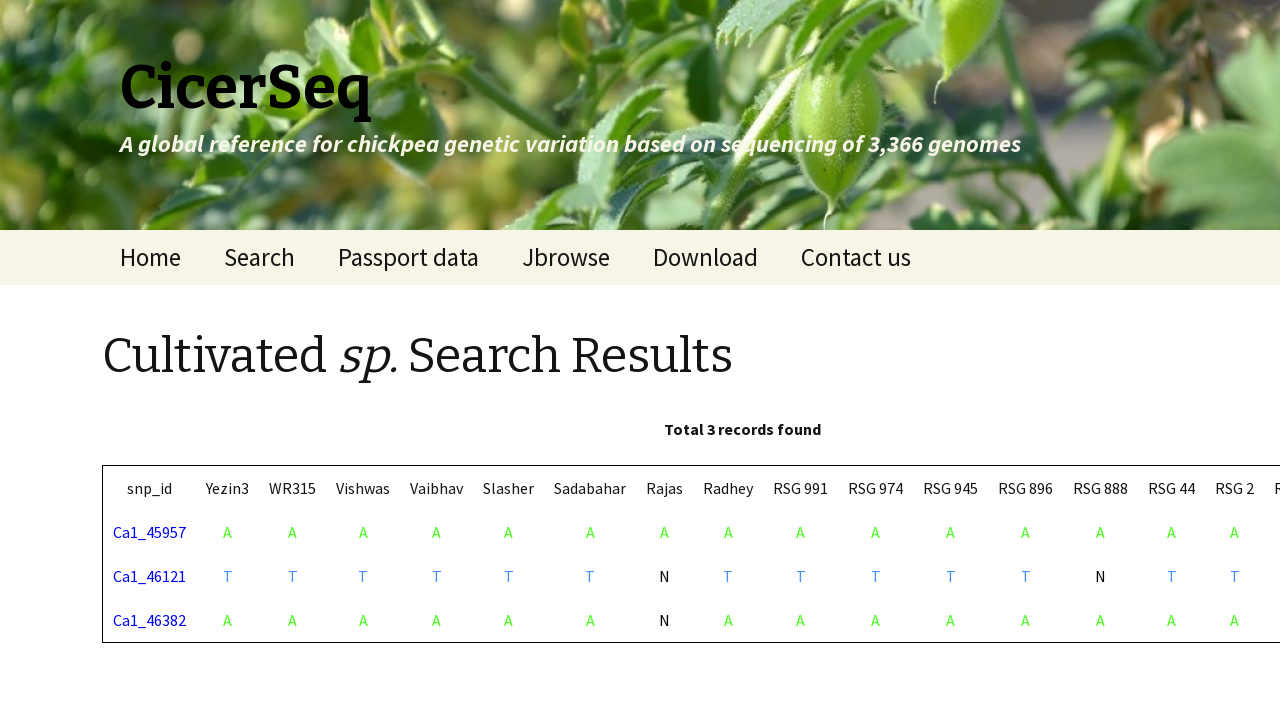